Tests product sorting filters by selecting different sort options from dropdown (lowest price, index 2, and default)

Starting URL: https://bstackdemo.com/

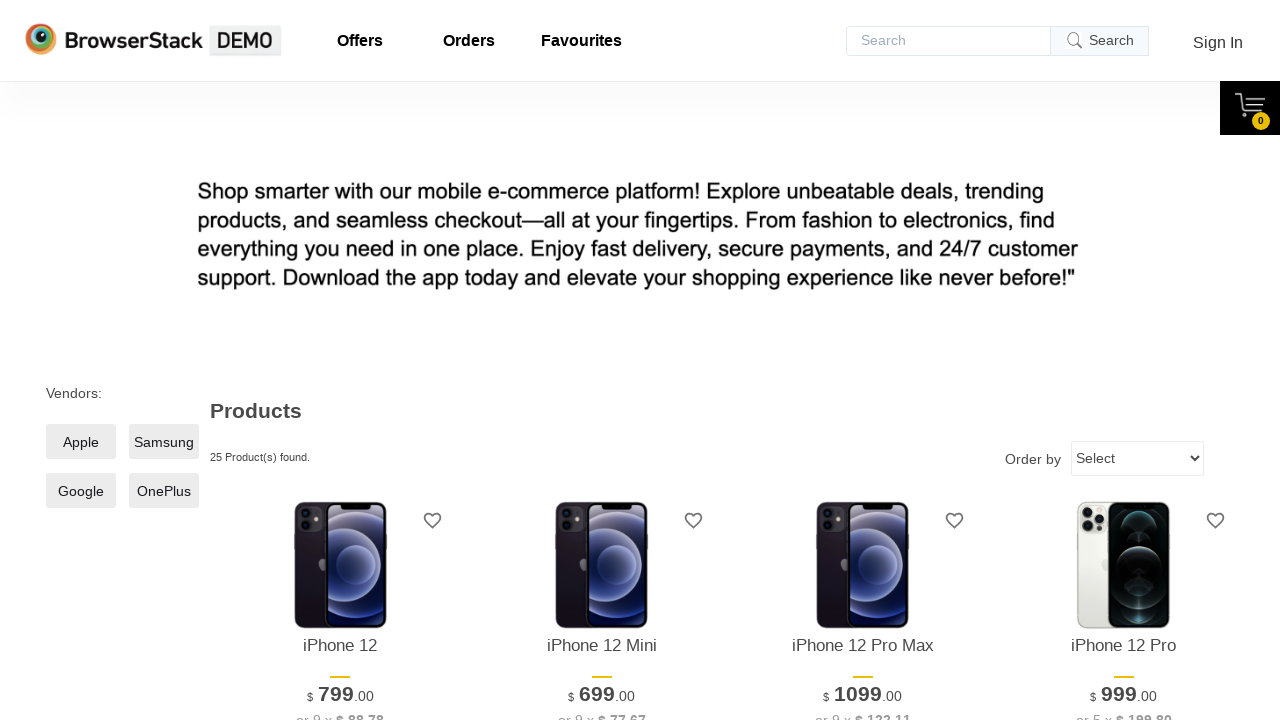

Selected 'lowestprice' sort option from dropdown on div>select
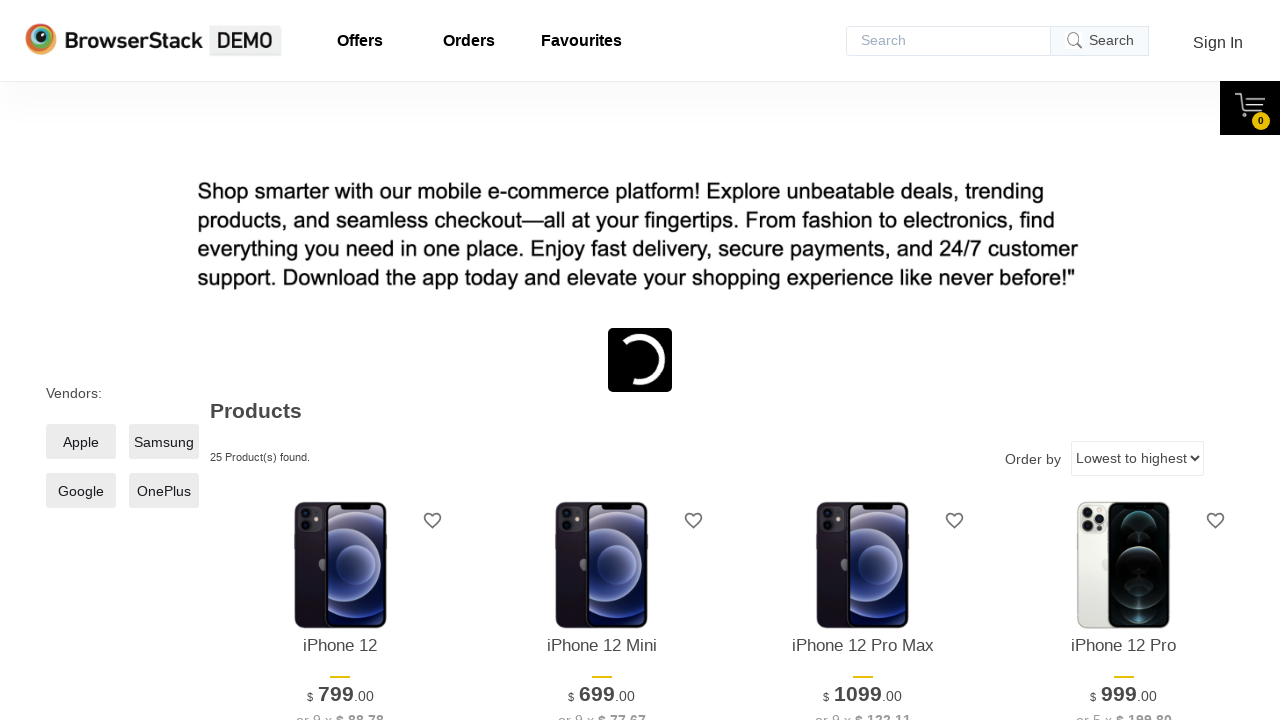

Selected sort option at index 2 (highest price) on div>select
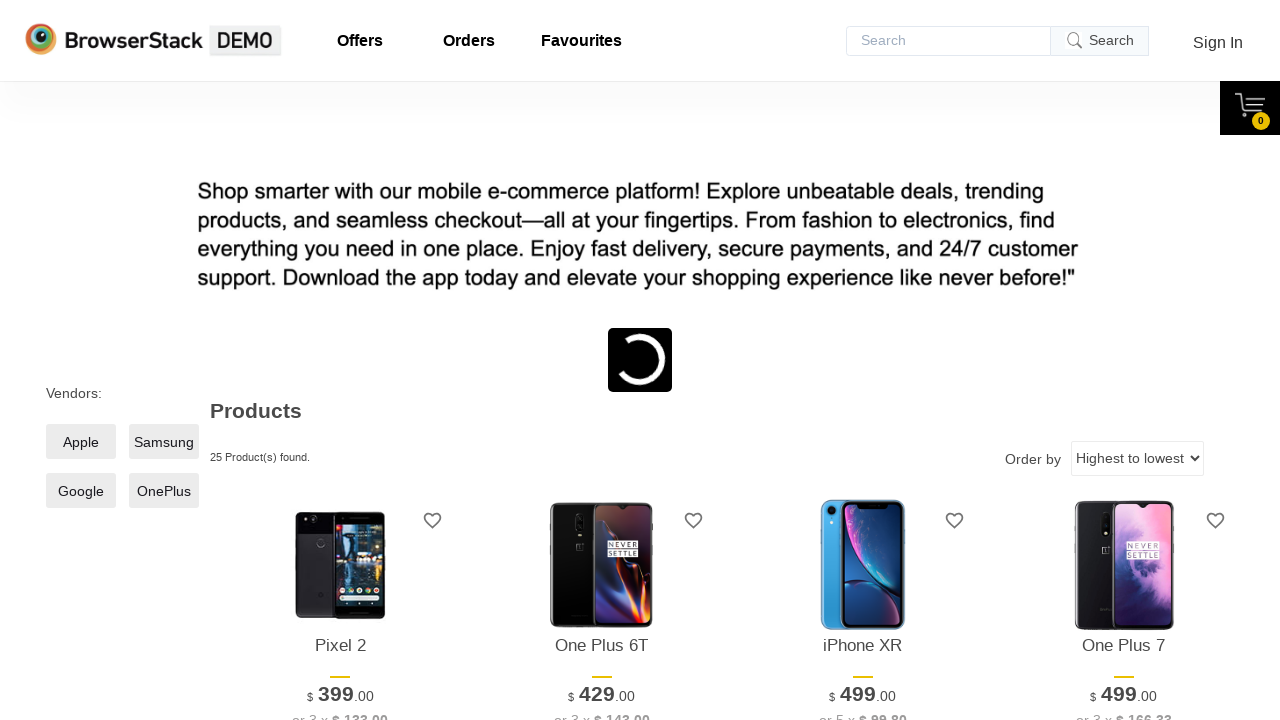

Selected default 'Select' sort option on div>select
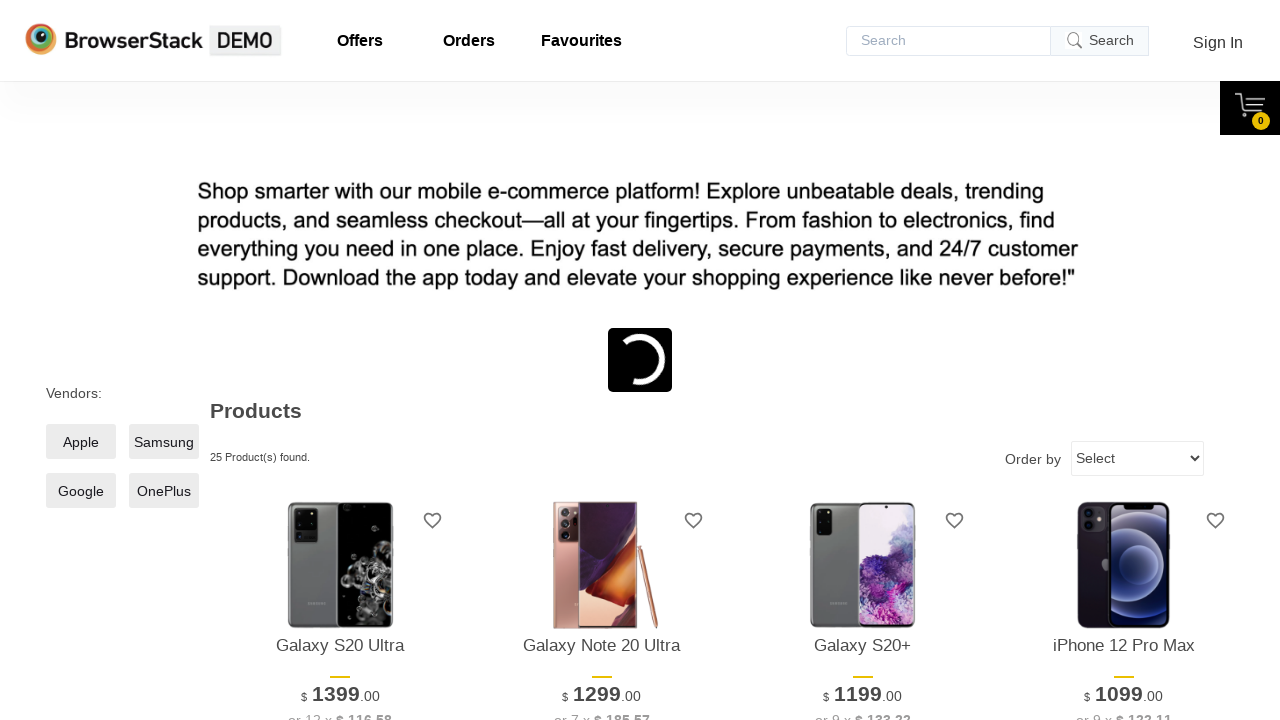

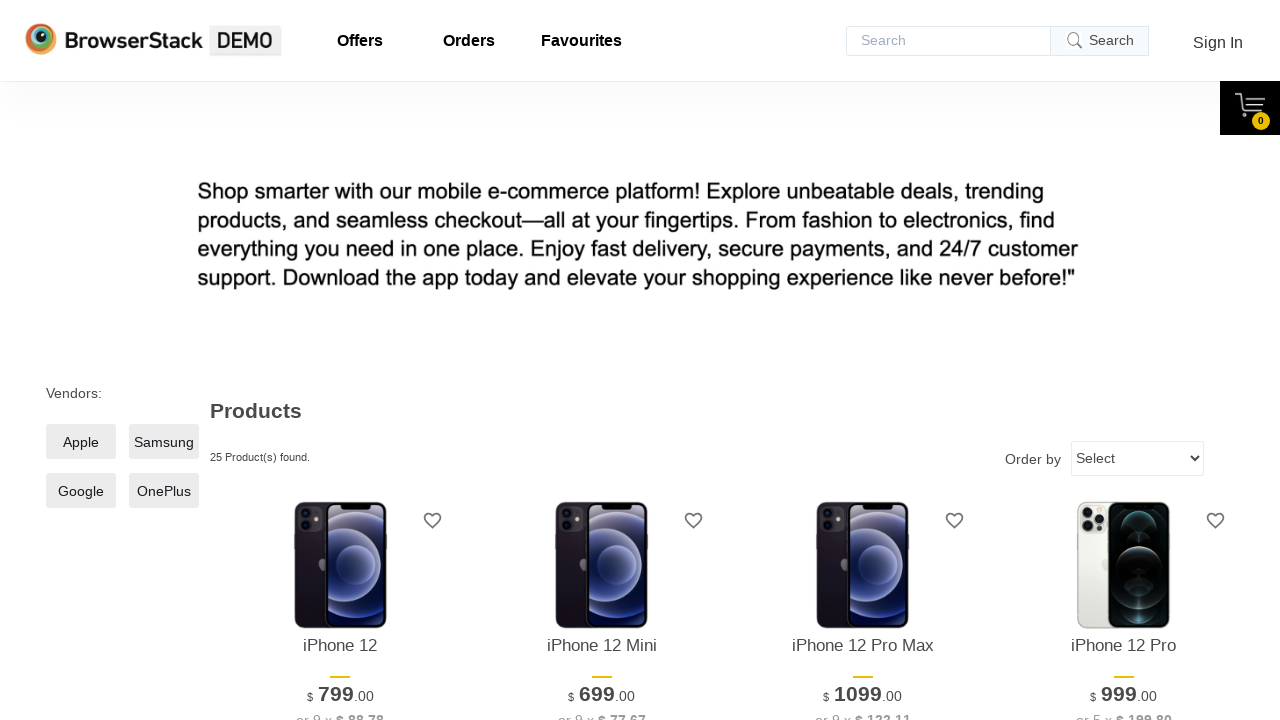